Tests keyboard key press functionality by sending SPACE and LEFT arrow keys to an element and verifying the displayed result text matches the expected key pressed.

Starting URL: http://the-internet.herokuapp.com/key_presses

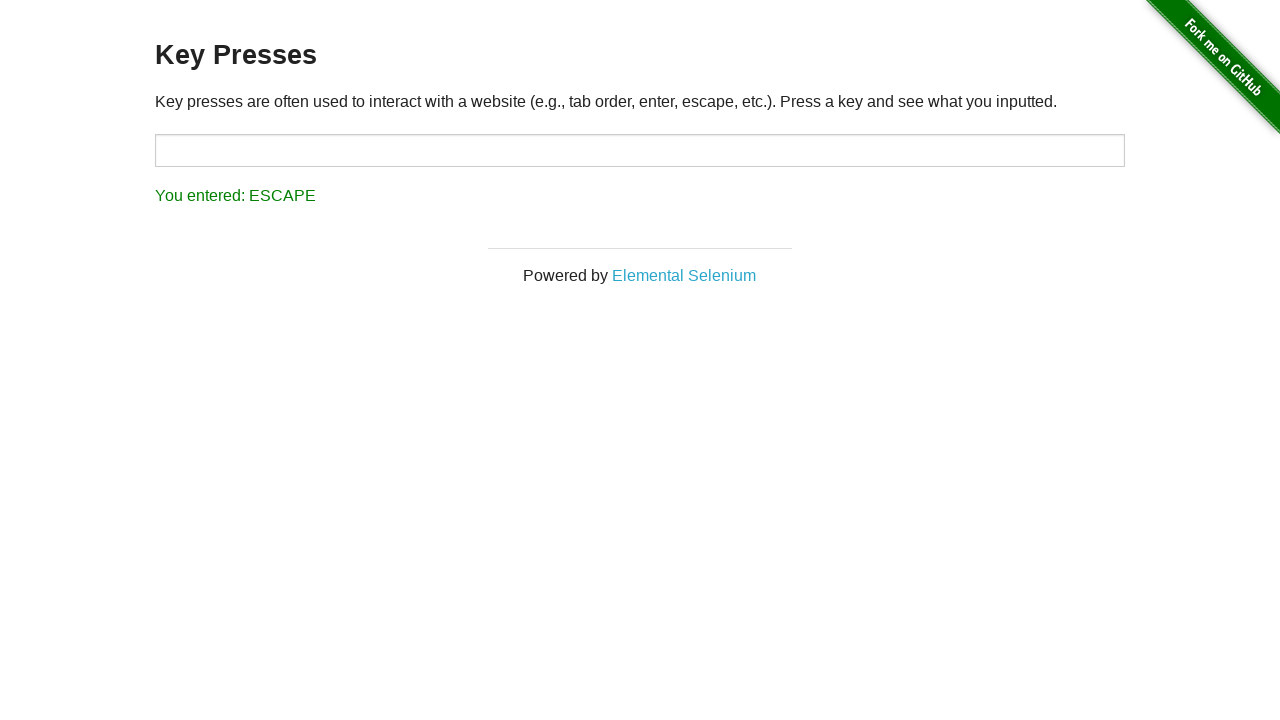

Navigated to key presses test page
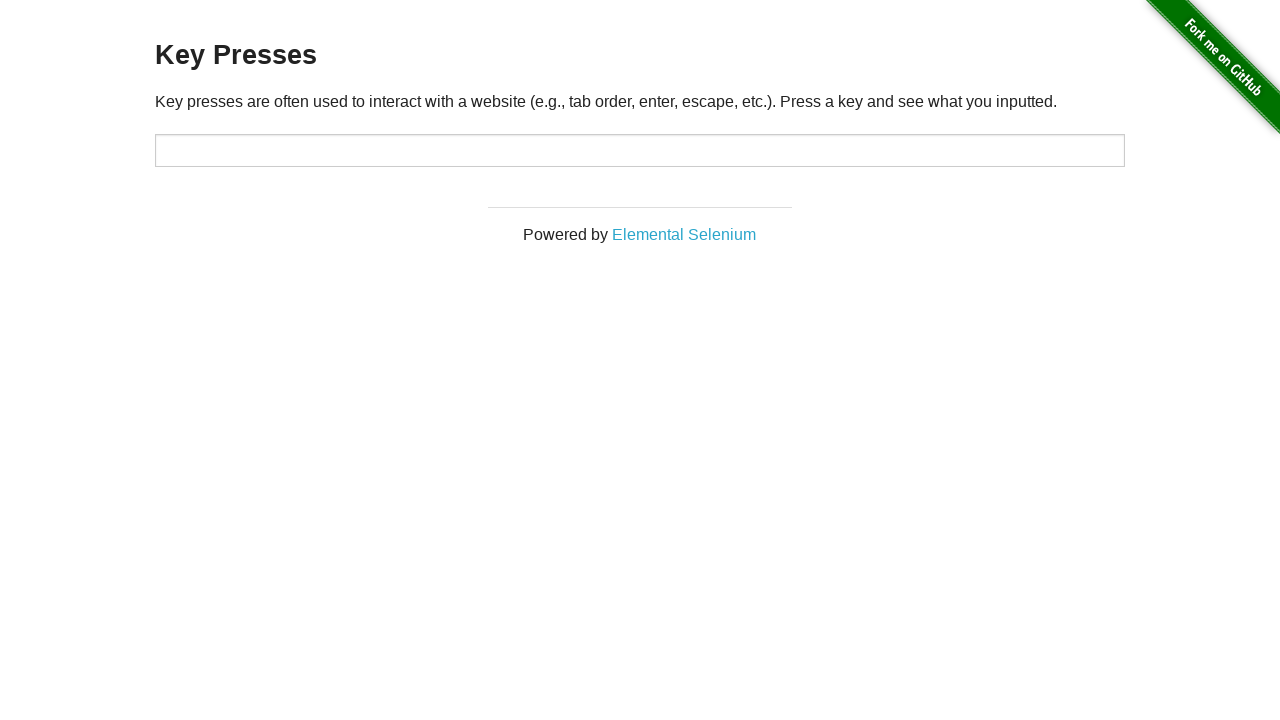

Pressed SPACE key on target element on #target
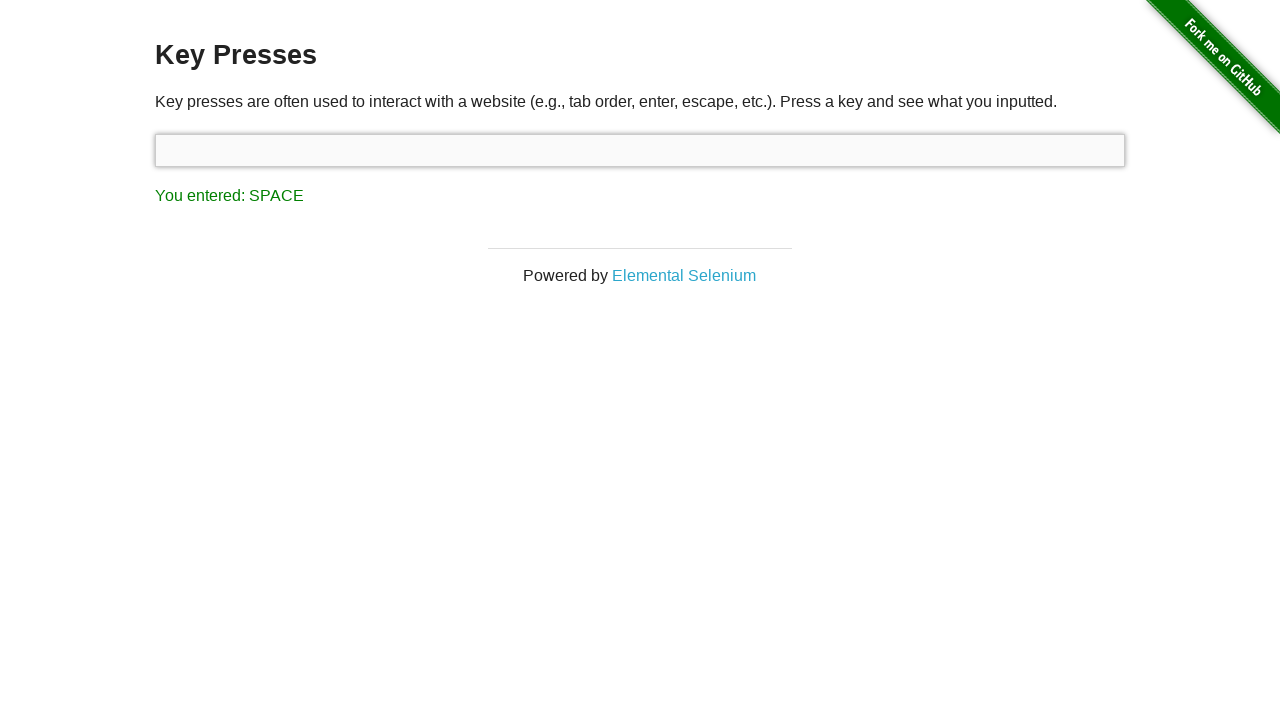

Result element loaded after SPACE key press
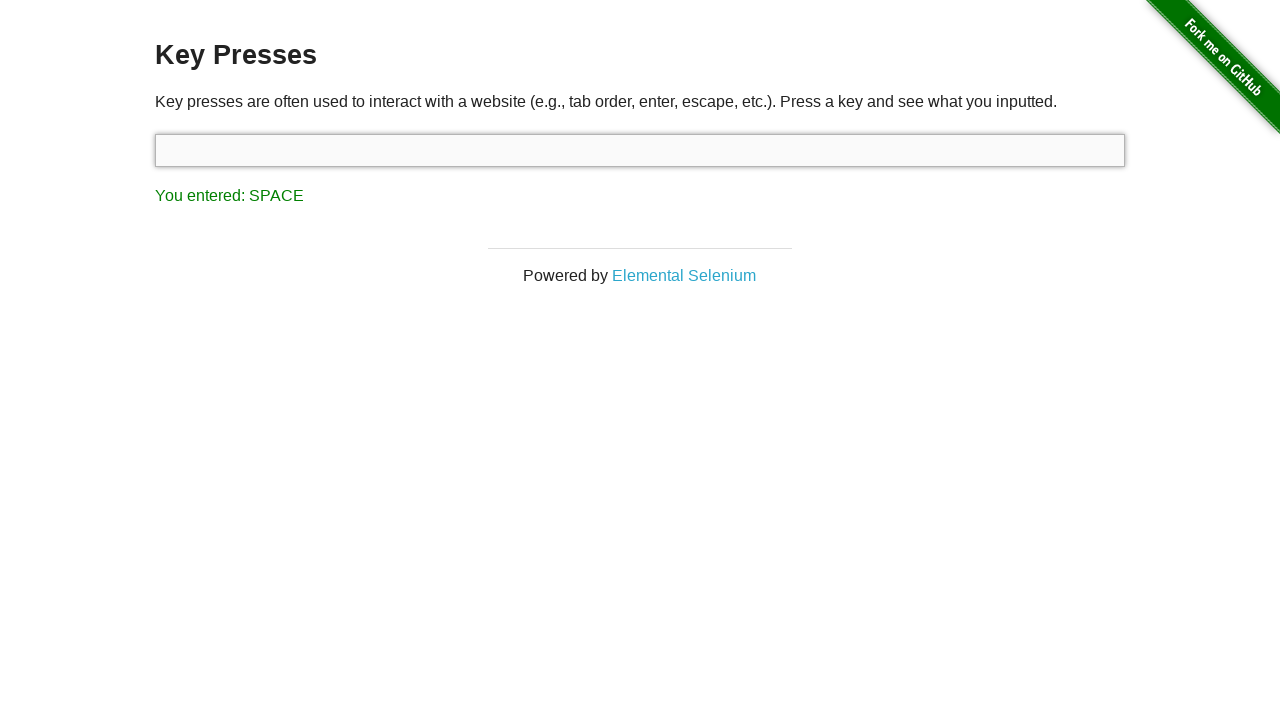

Verified result text displays 'You entered: SPACE'
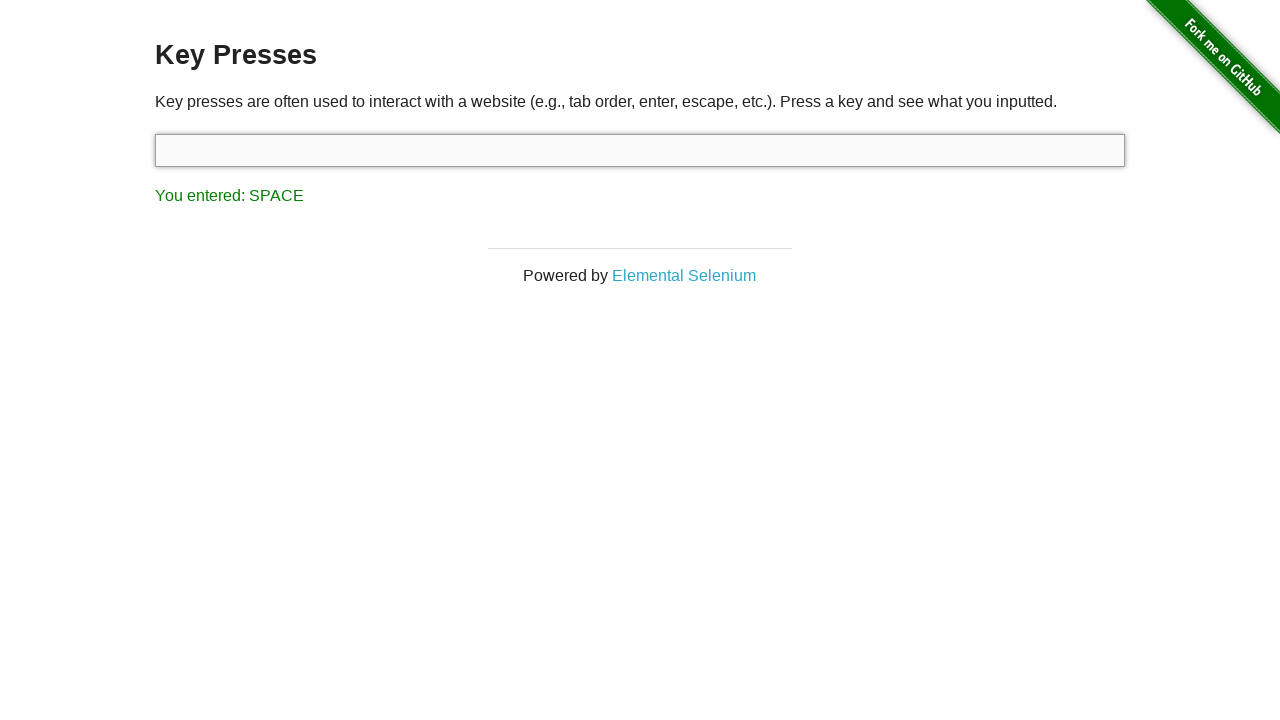

Pressed LEFT arrow key
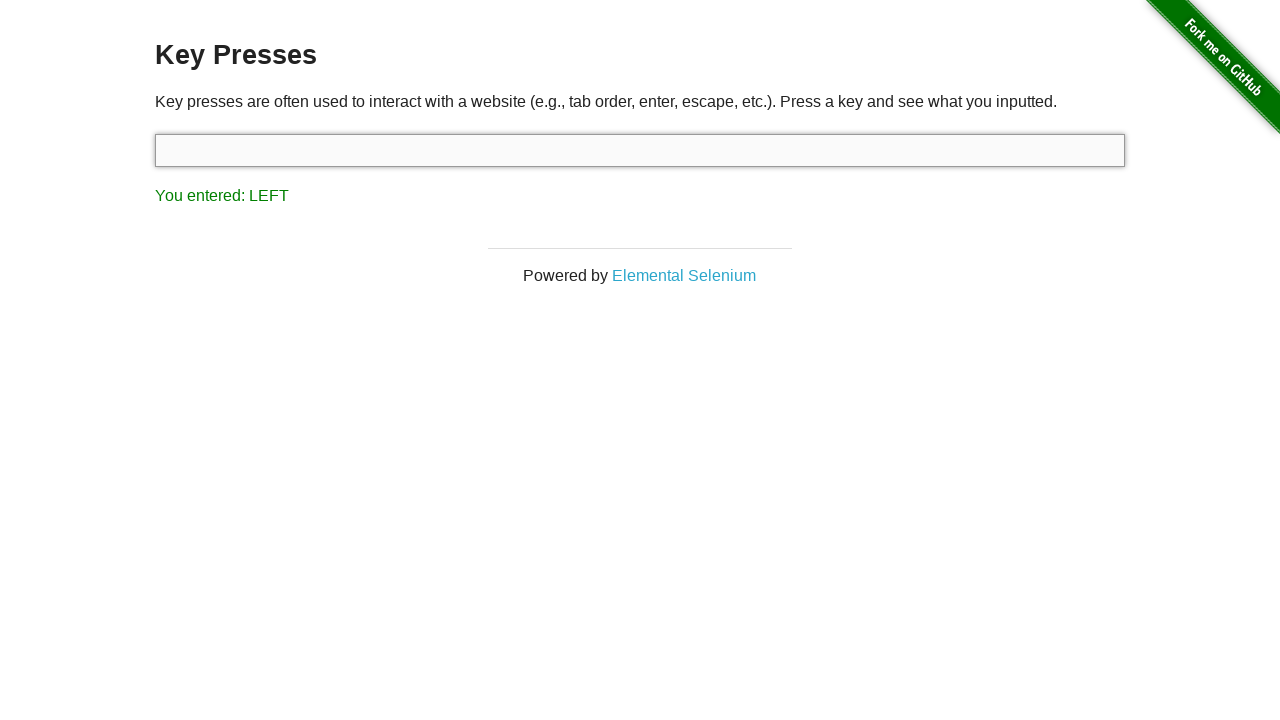

Verified result text displays 'You entered: LEFT'
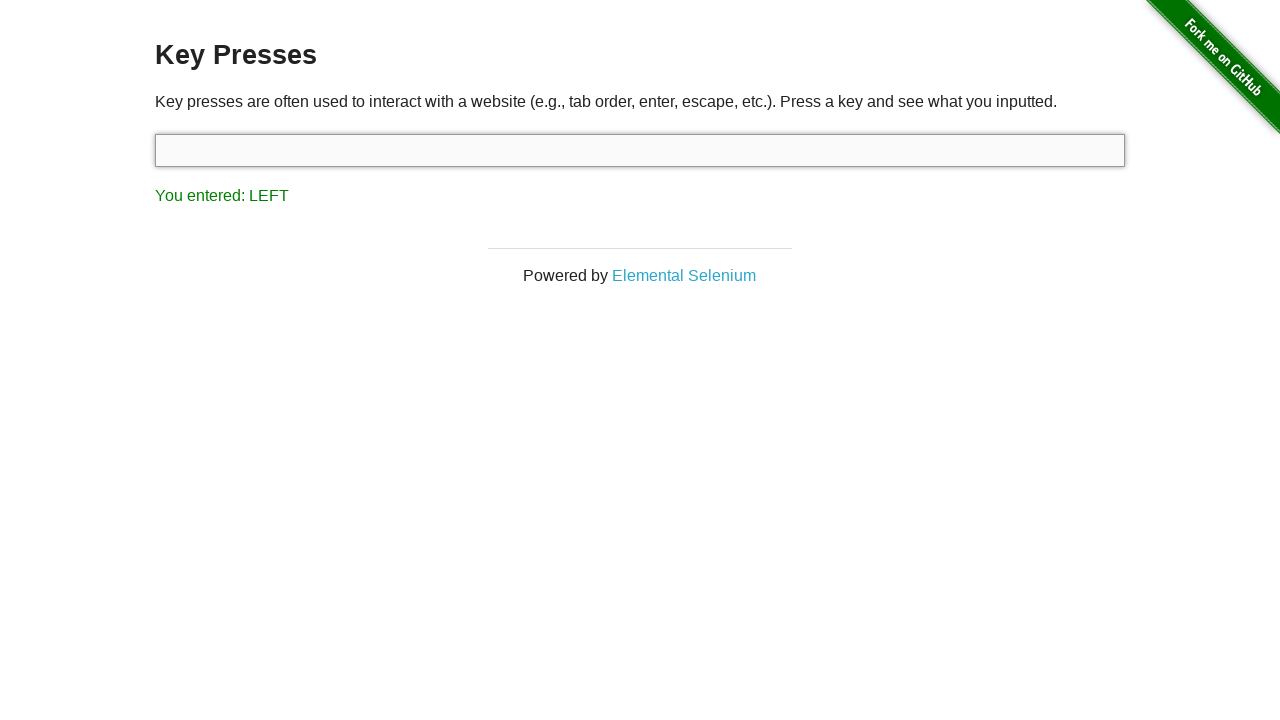

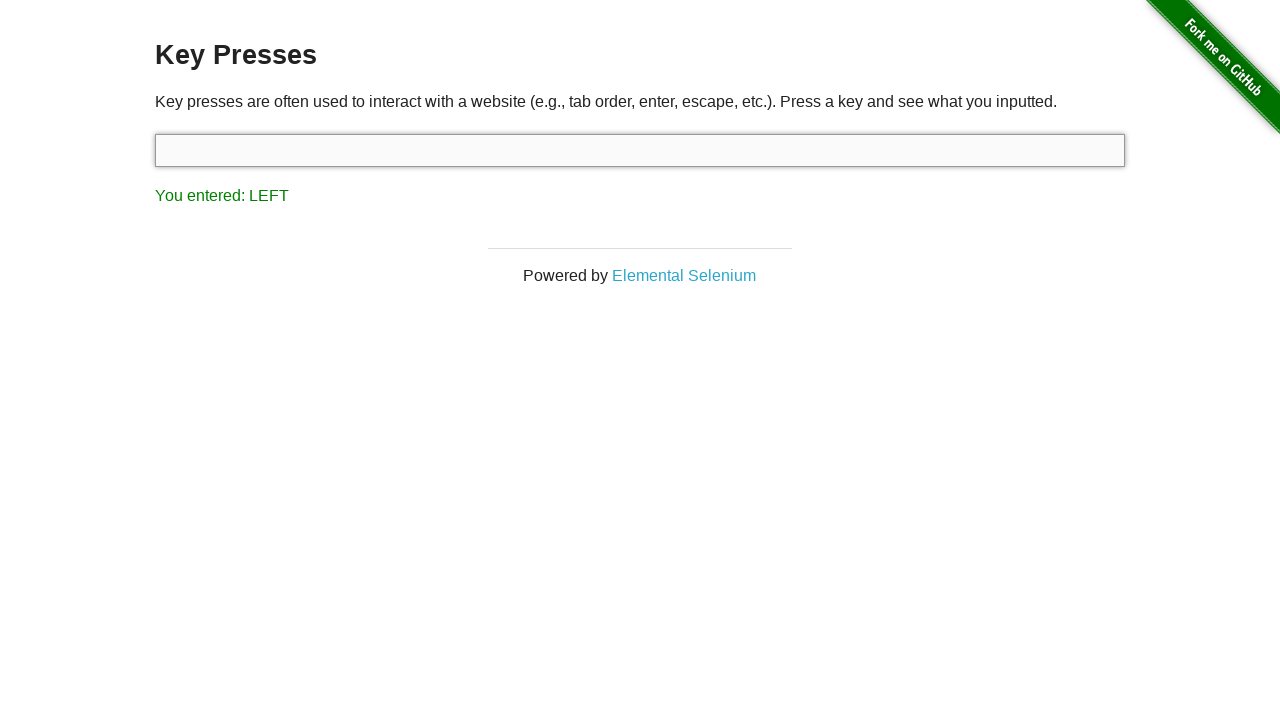